Navigates to a football statistics website and clicks the "All matches" filter button to display all match data

Starting URL: https://www.adamchoi.co.uk/overs/detailed

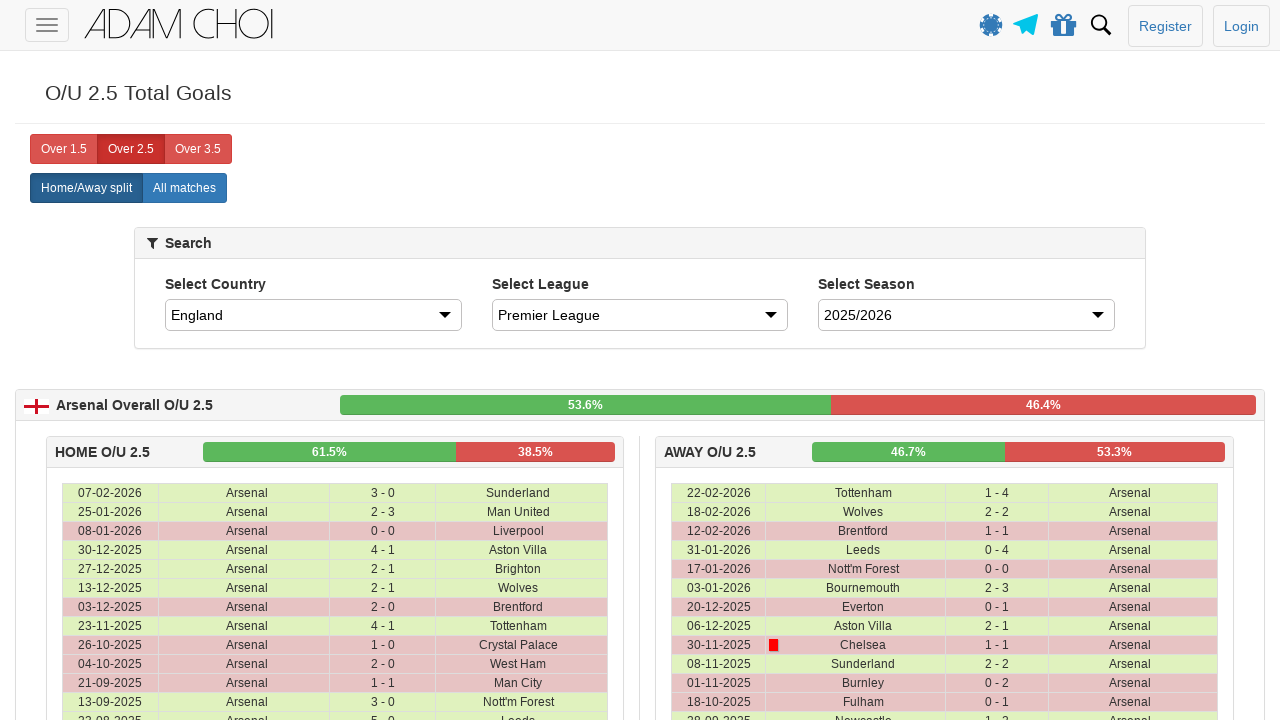

Waited for 'All matches' filter button to load
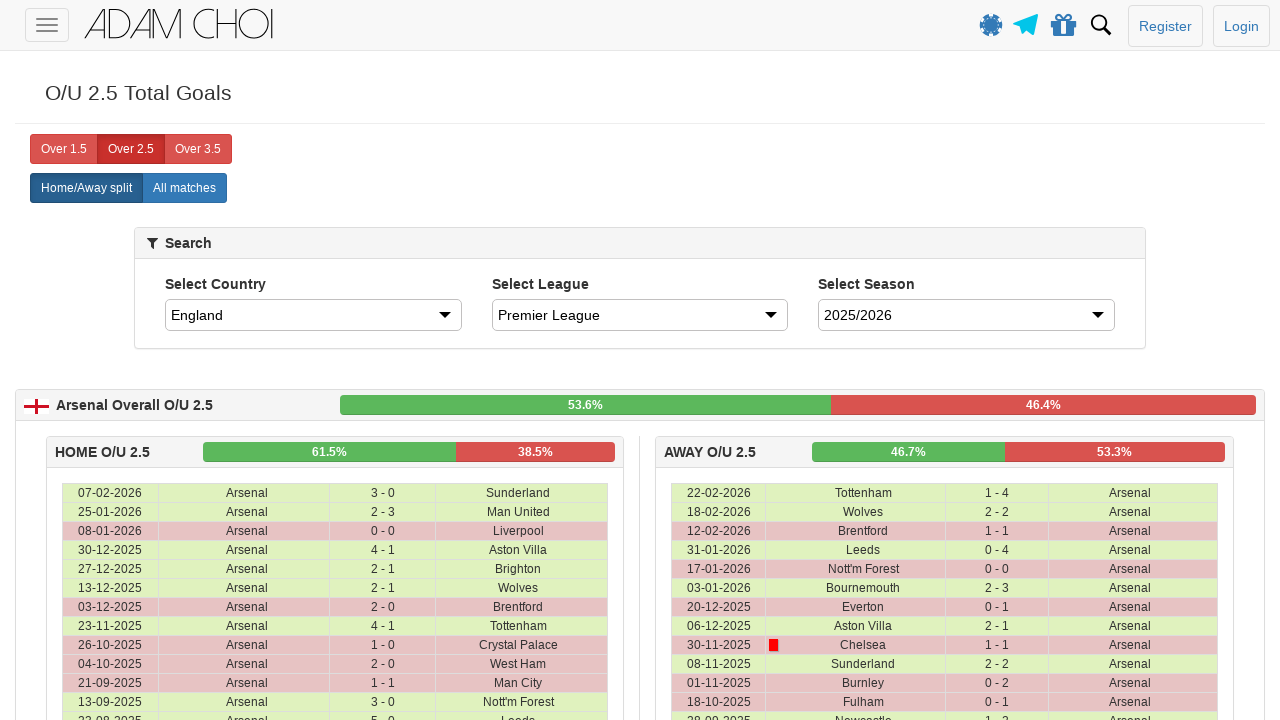

Clicked 'All matches' filter button to display all match data at (184, 188) on xpath=//label[@analytics-event="All matches"]
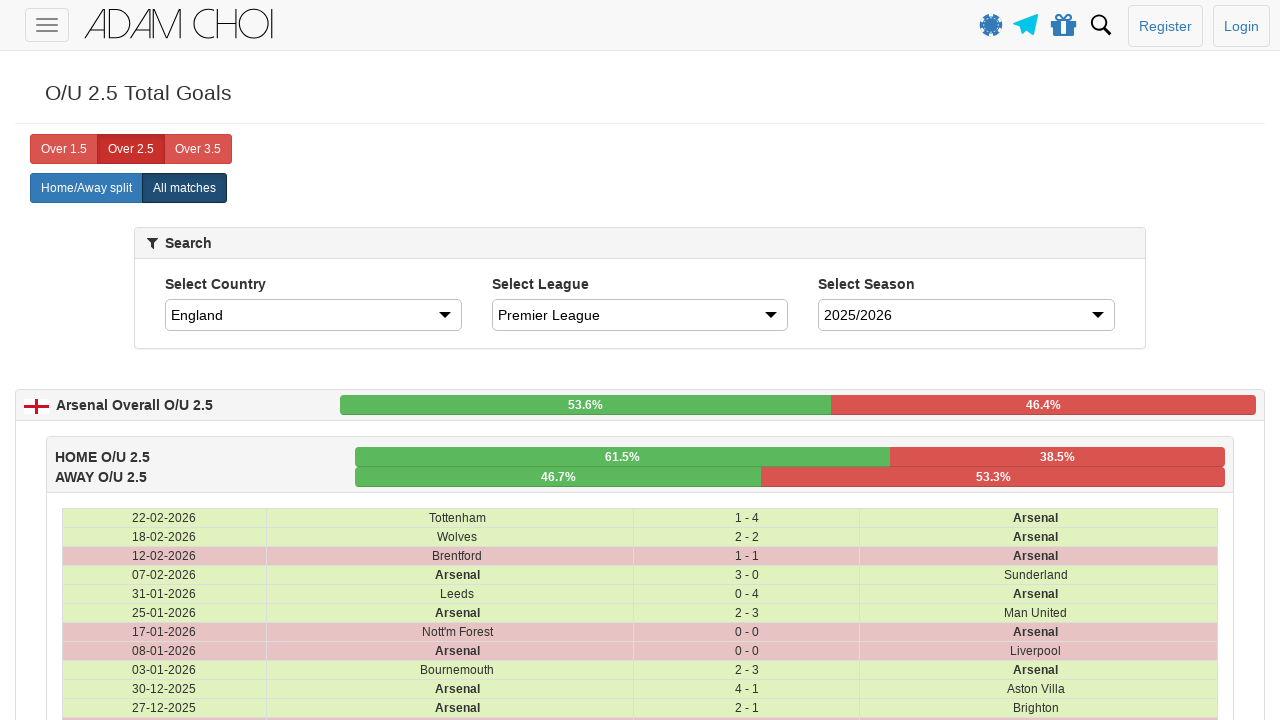

Waited for page to update after clicking filter button
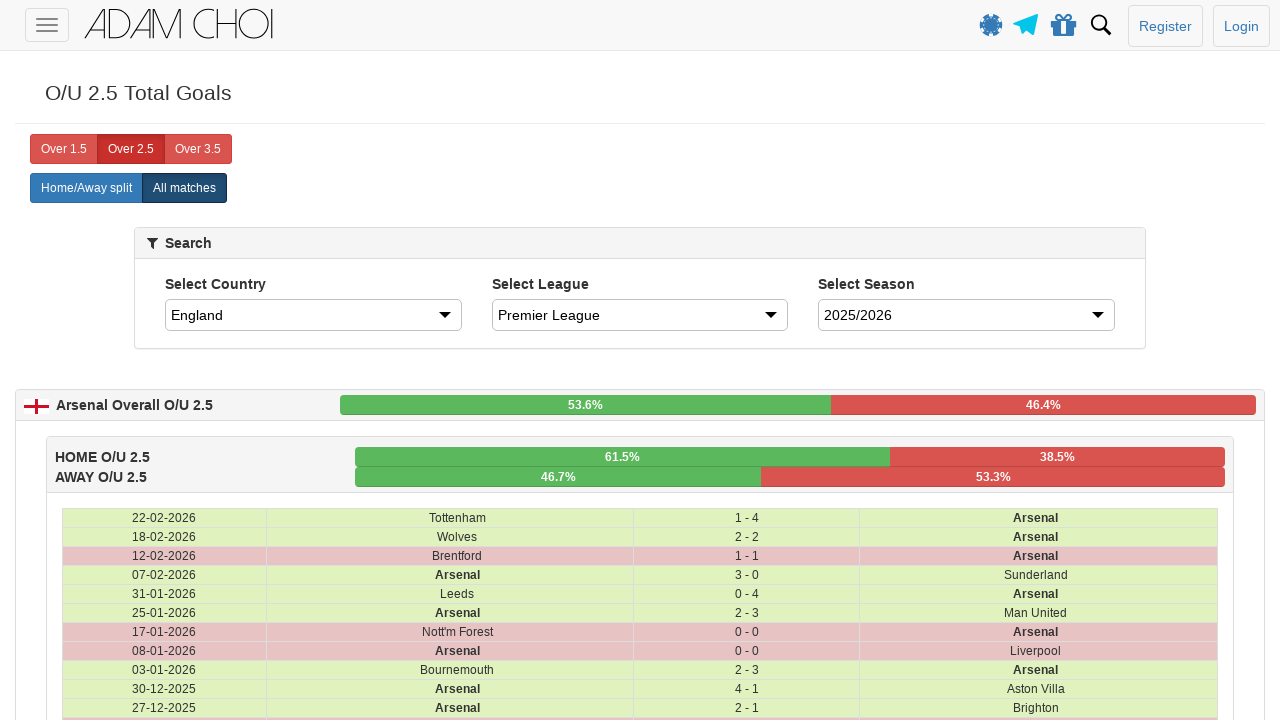

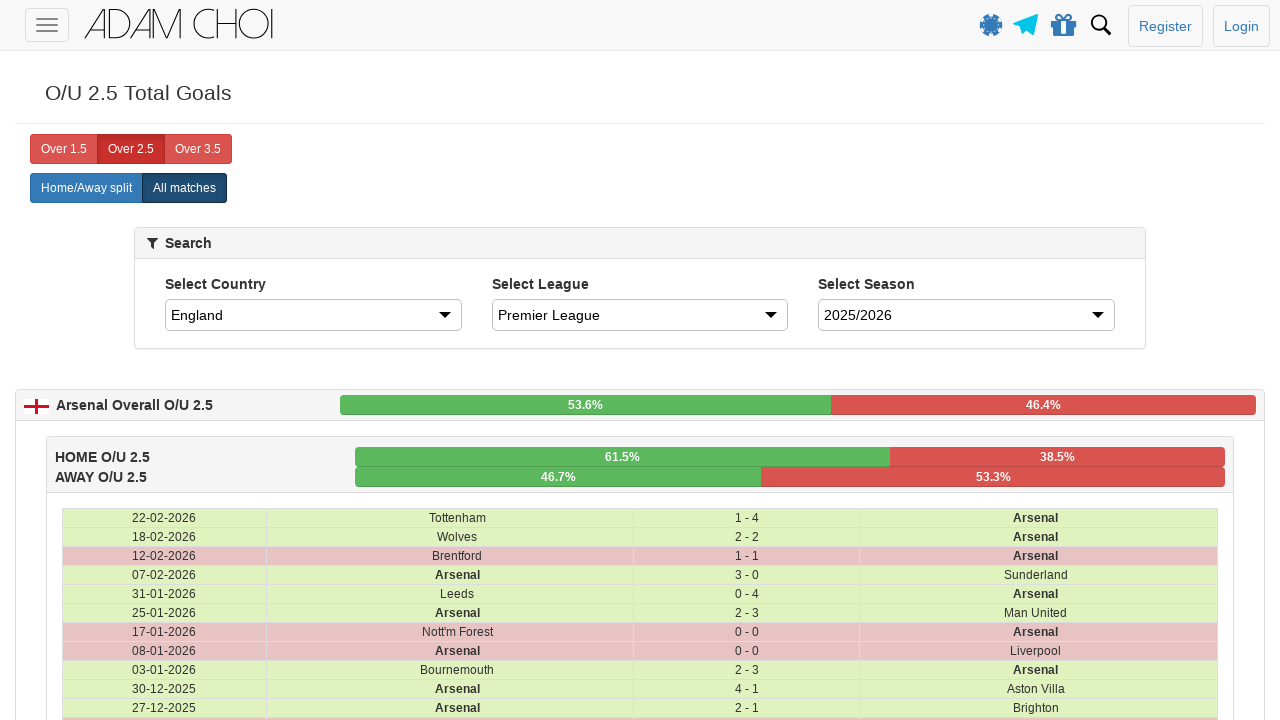